Tests jQuery UI datepicker functionality by opening the date picker, navigating to a specific year and month using next/previous buttons, and selecting a day.

Starting URL: http://jqueryui.com/datepicker

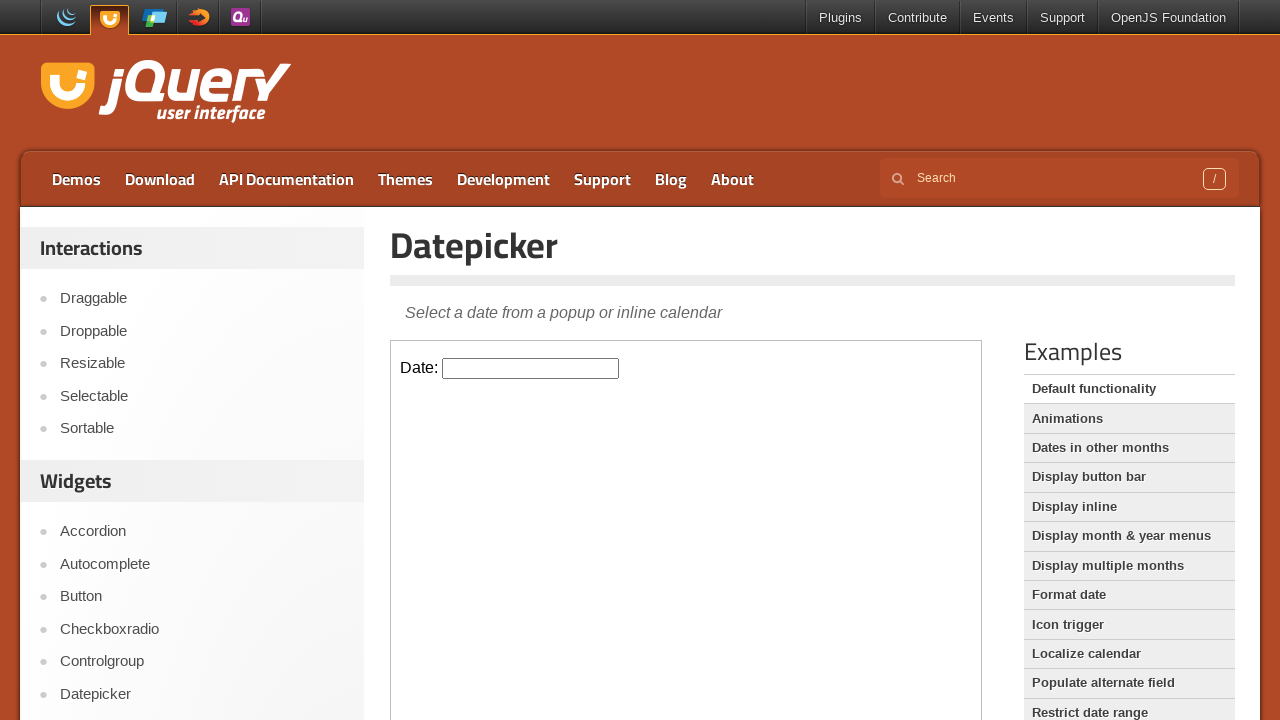

Located the datepicker iframe
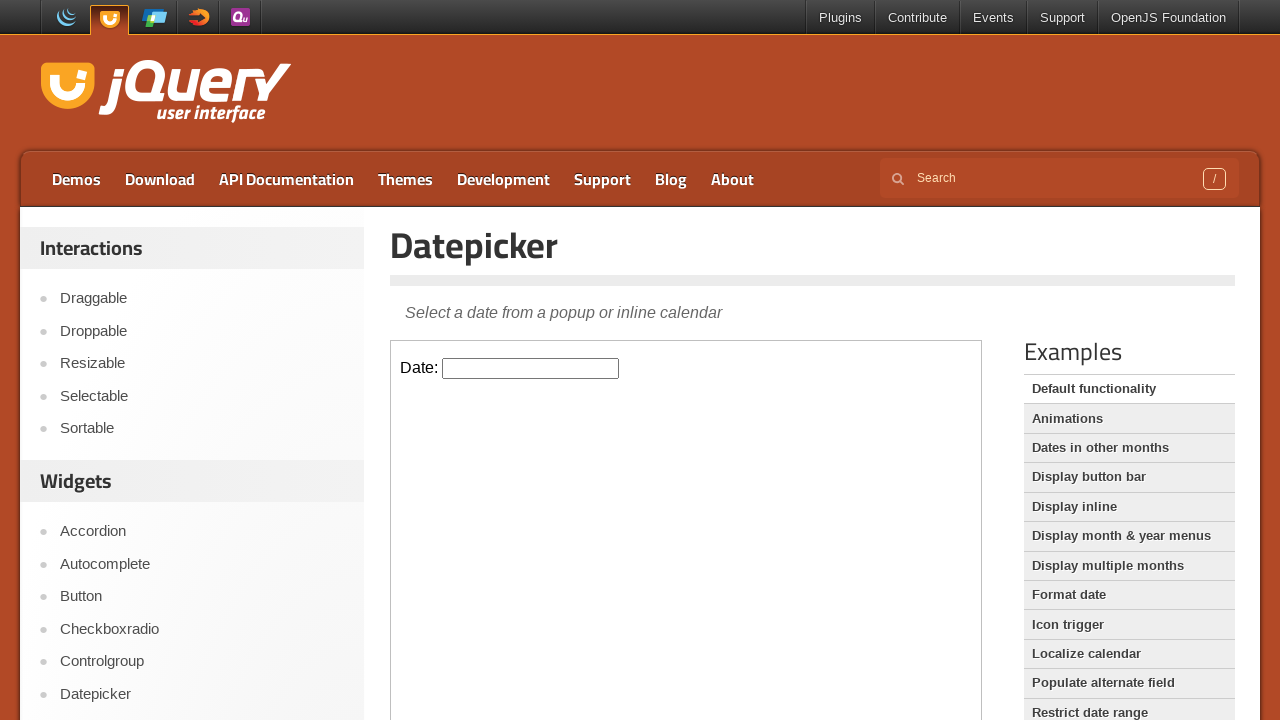

Clicked the datepicker input to open the calendar at (531, 368) on iframe.demo-frame >> nth=0 >> internal:control=enter-frame >> #datepicker
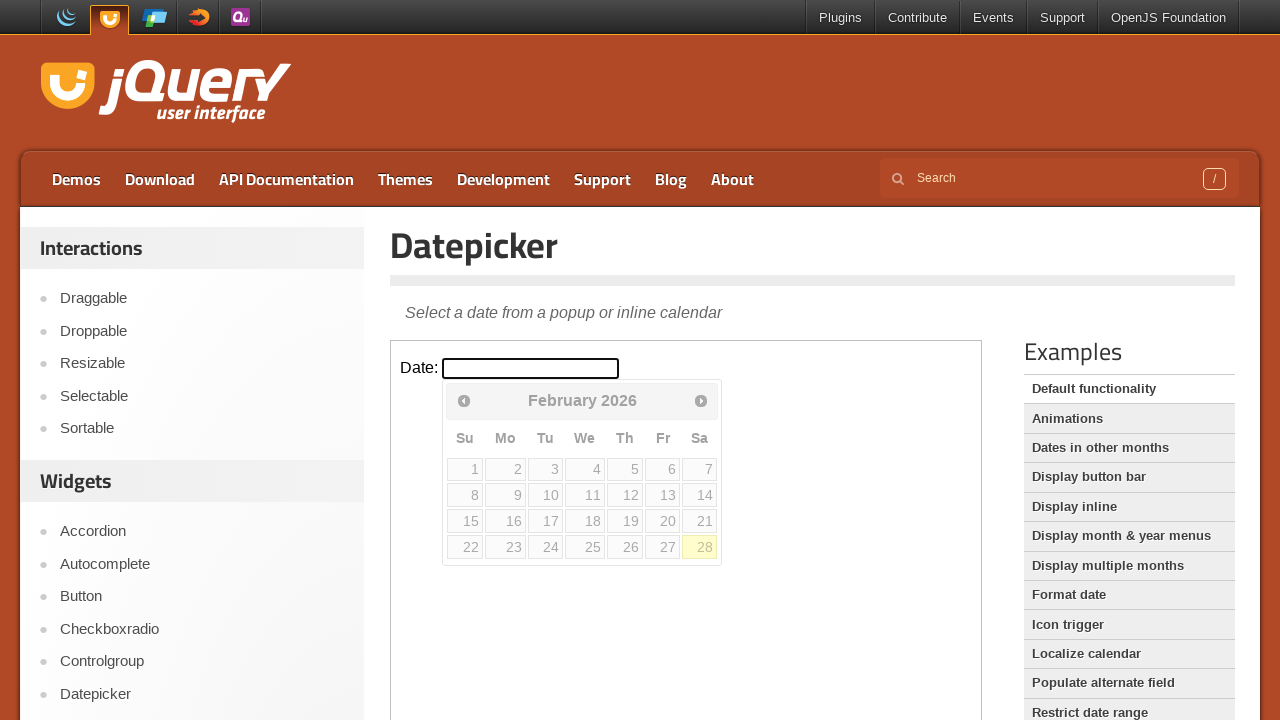

Clicked previous button to navigate backward in years (currently at 2026) at (464, 400) on iframe.demo-frame >> nth=0 >> internal:control=enter-frame >> .ui-datepicker-pre
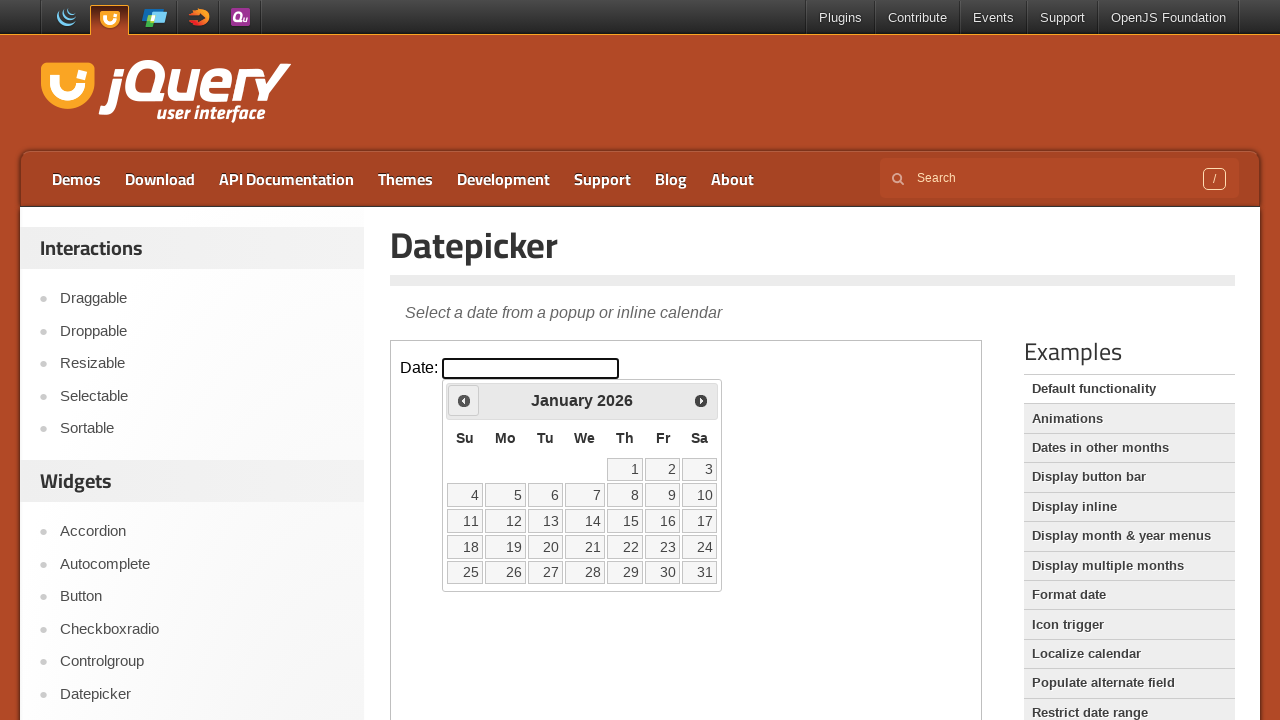

Waited 100ms for year navigation
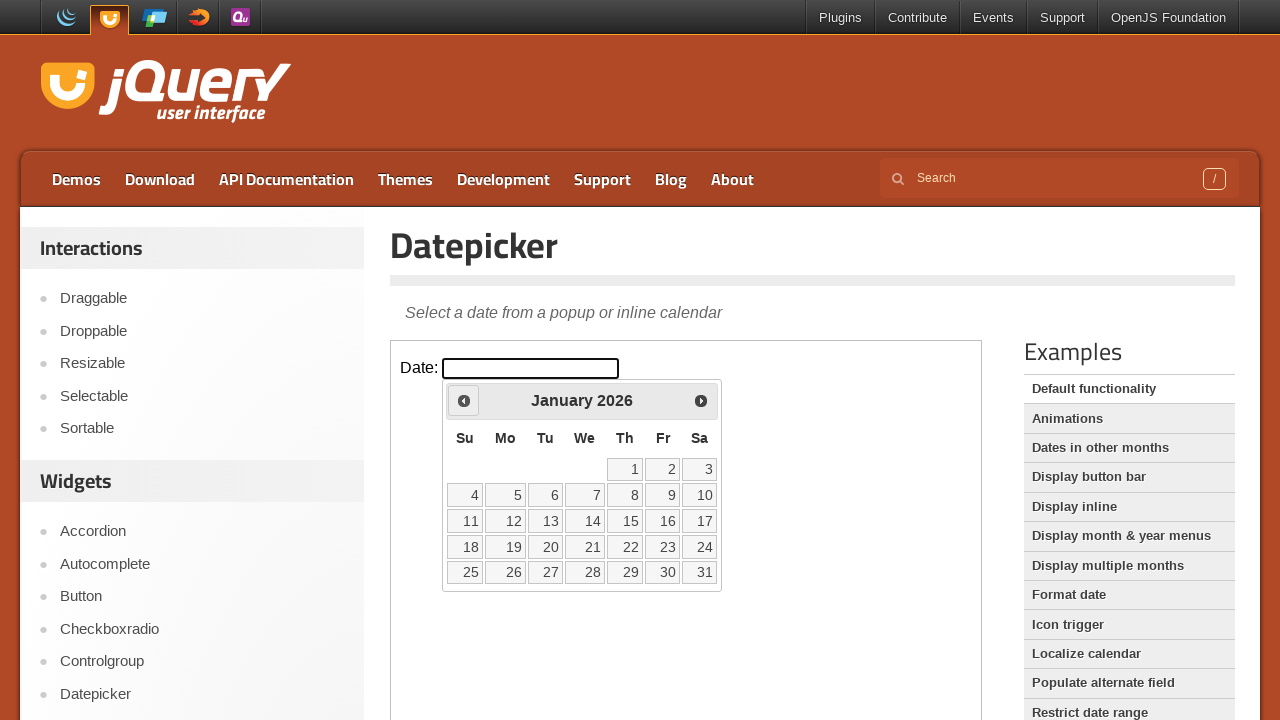

Clicked previous button to navigate backward in years (currently at 2025) at (464, 400) on iframe.demo-frame >> nth=0 >> internal:control=enter-frame >> .ui-datepicker-pre
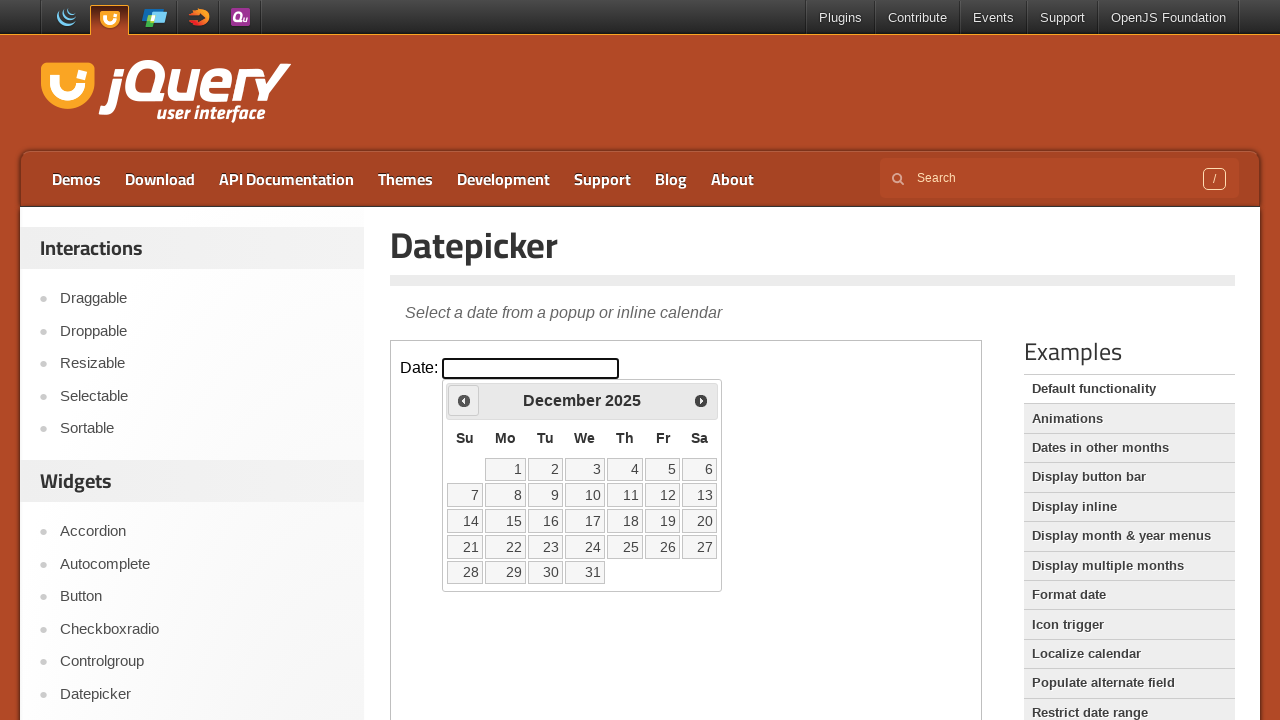

Waited 100ms for year navigation
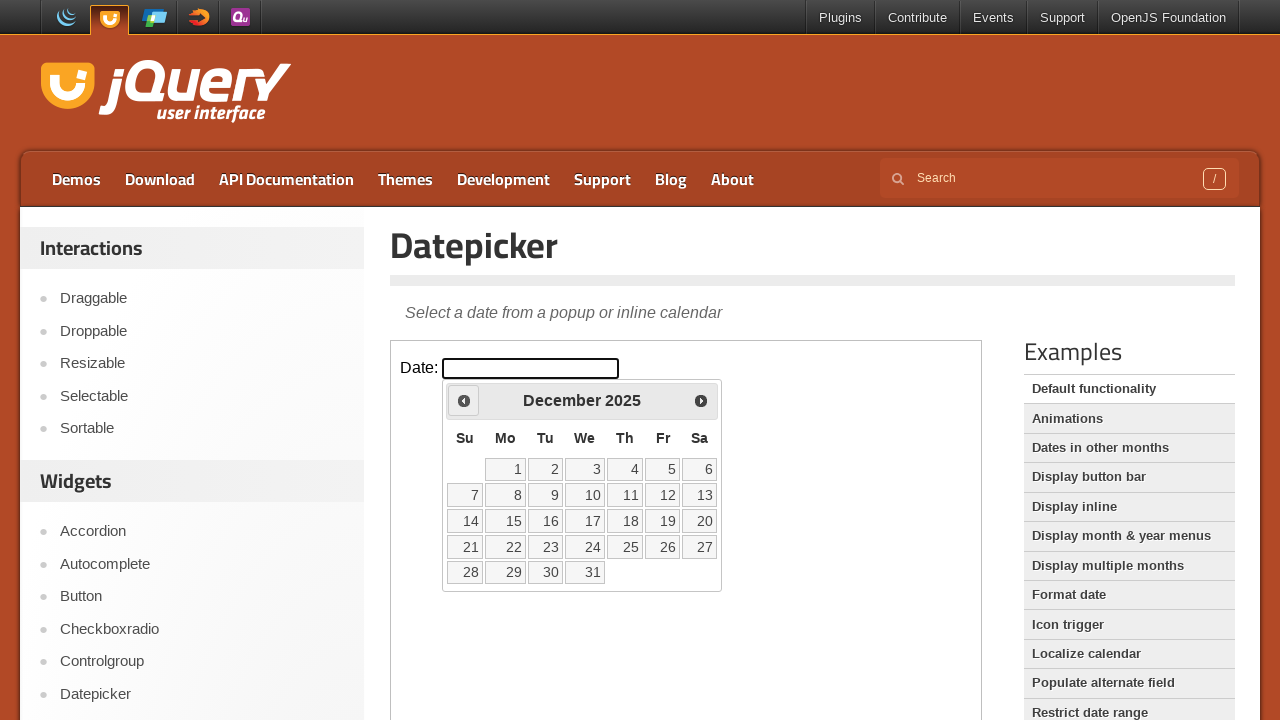

Clicked previous button to navigate backward in months (currently at month 10) at (464, 400) on iframe.demo-frame >> nth=0 >> internal:control=enter-frame >> .ui-datepicker-pre
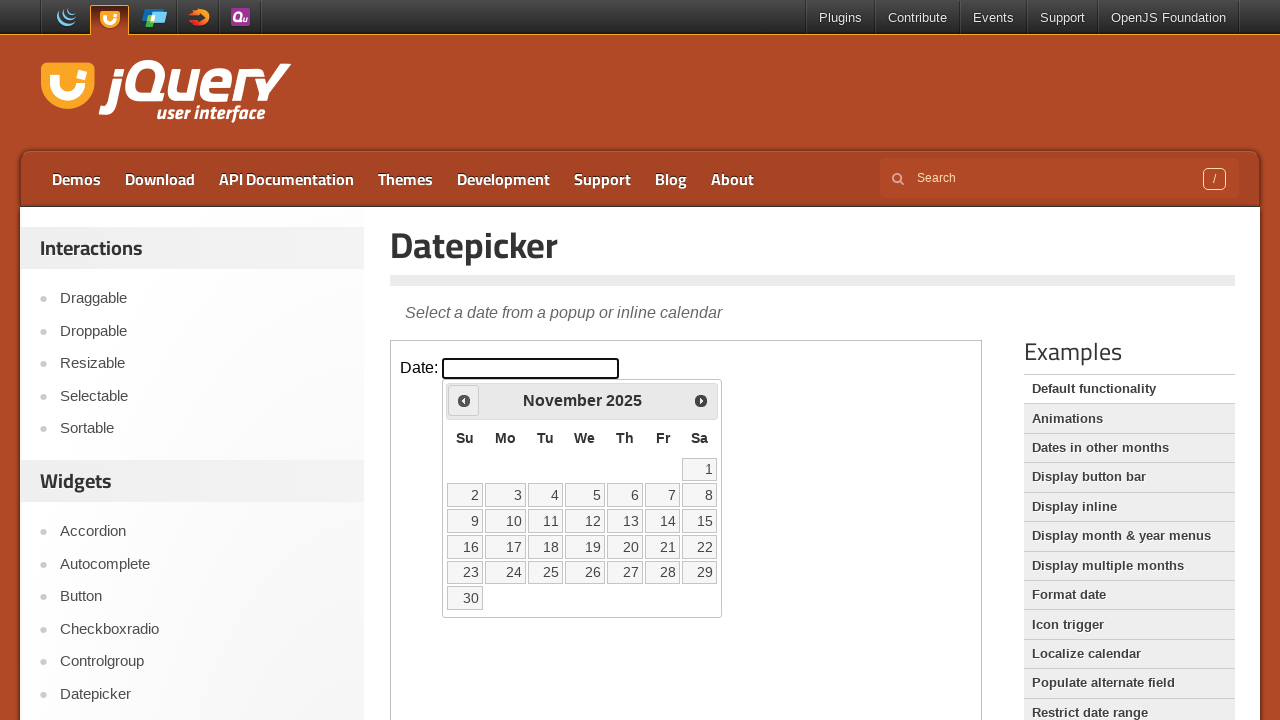

Waited 100ms for month navigation
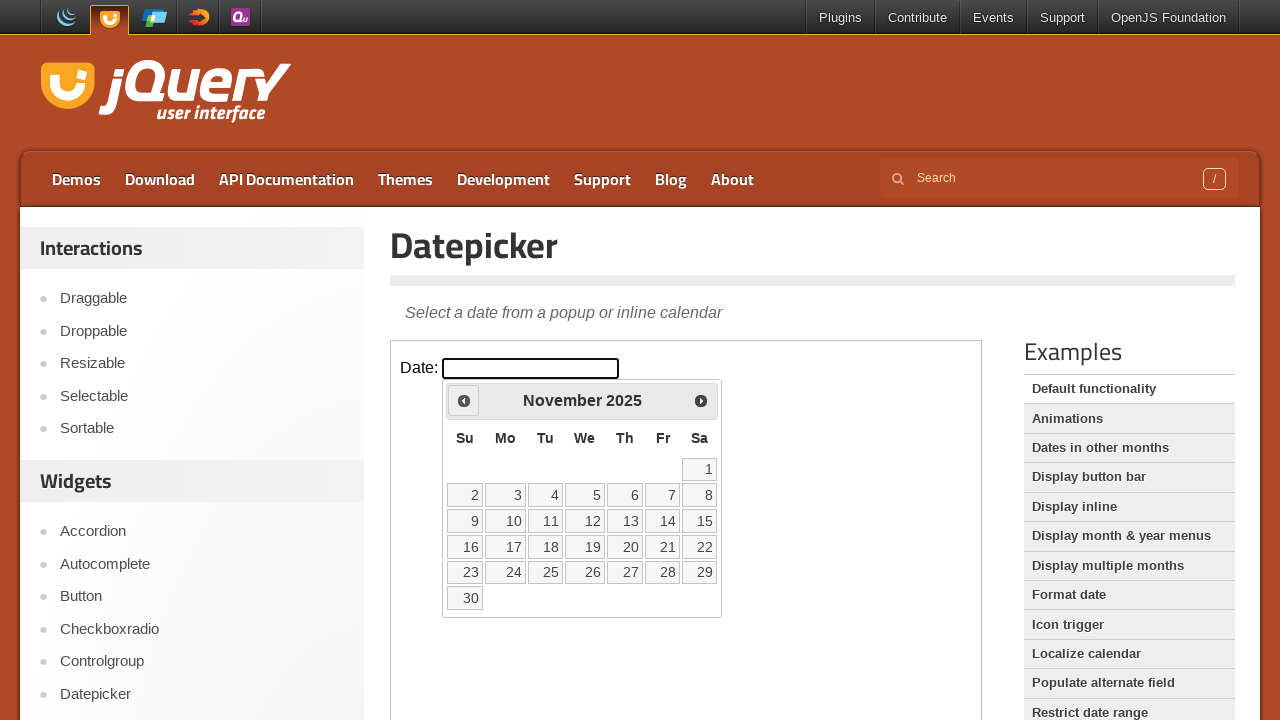

Clicked previous button to navigate backward in months (currently at month 9) at (464, 400) on iframe.demo-frame >> nth=0 >> internal:control=enter-frame >> .ui-datepicker-pre
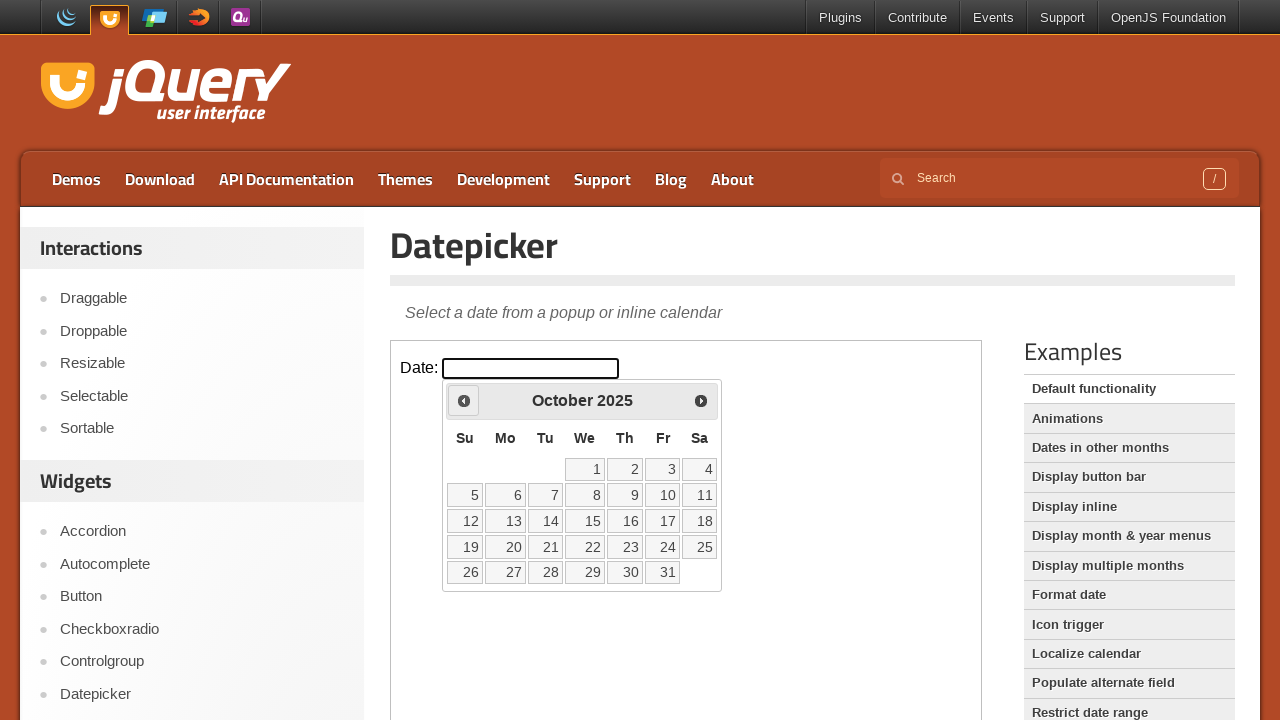

Waited 100ms for month navigation
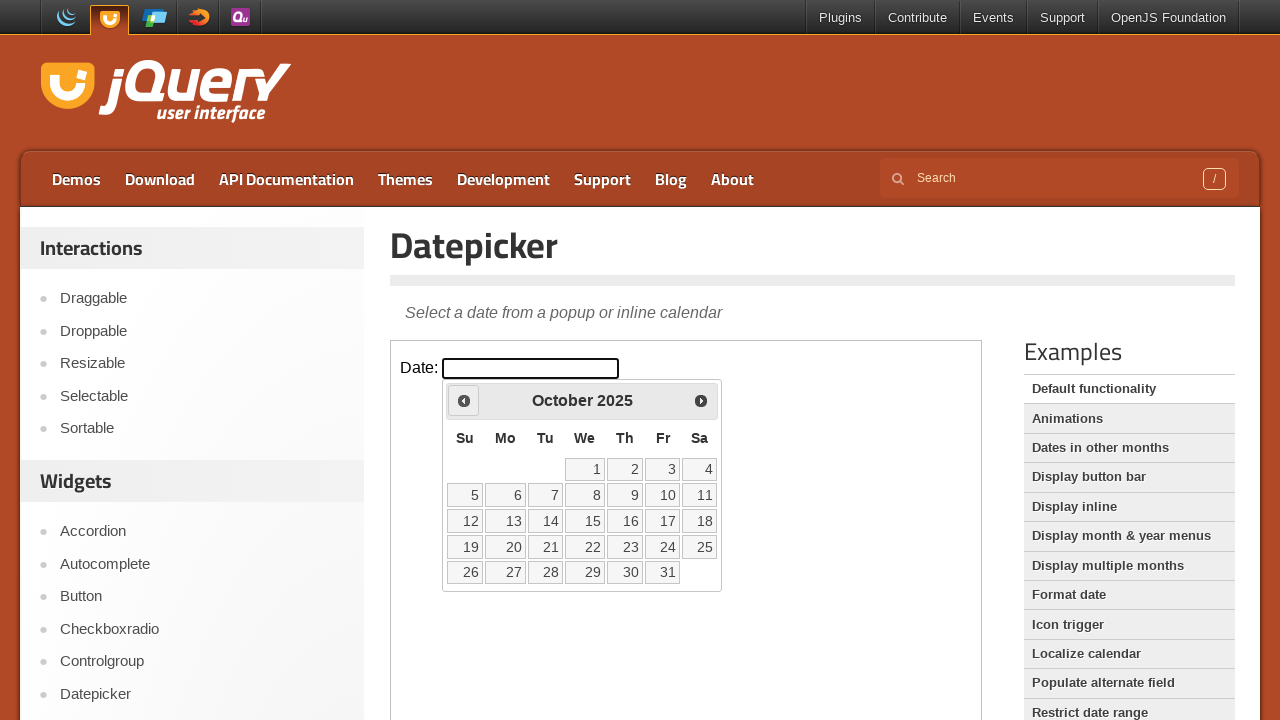

Clicked previous button to navigate backward in months (currently at month 8) at (464, 400) on iframe.demo-frame >> nth=0 >> internal:control=enter-frame >> .ui-datepicker-pre
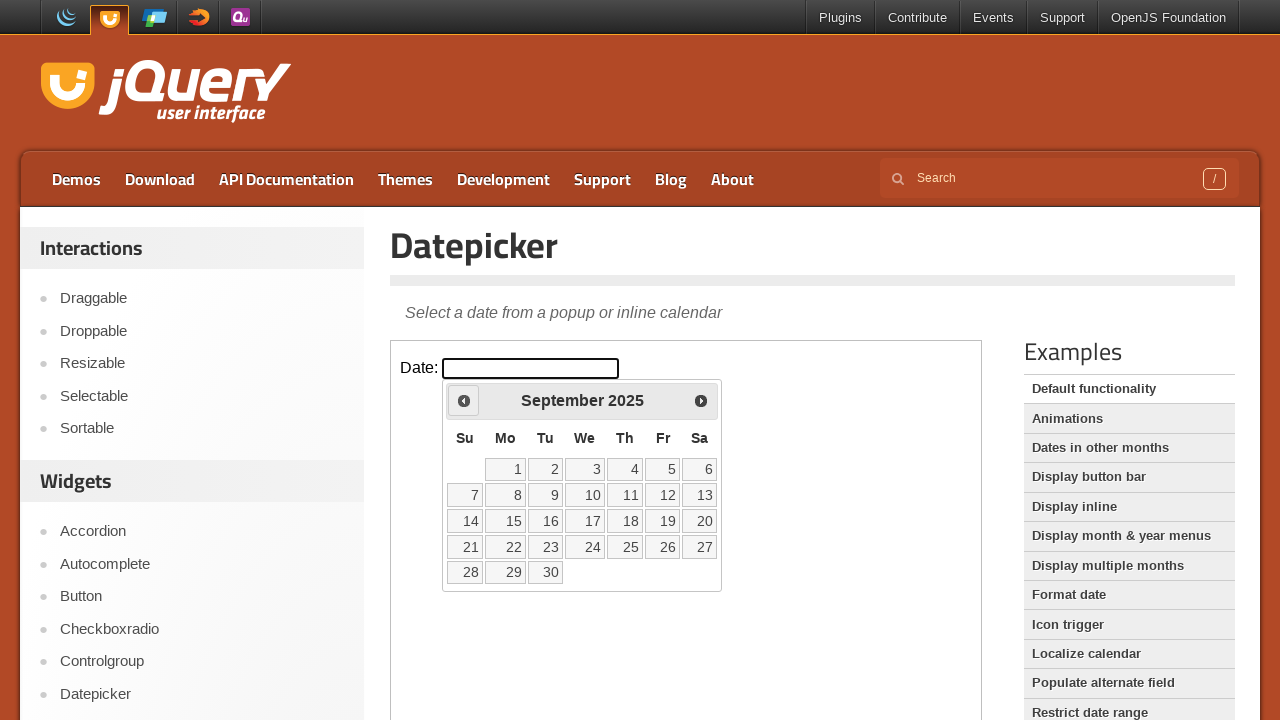

Waited 100ms for month navigation
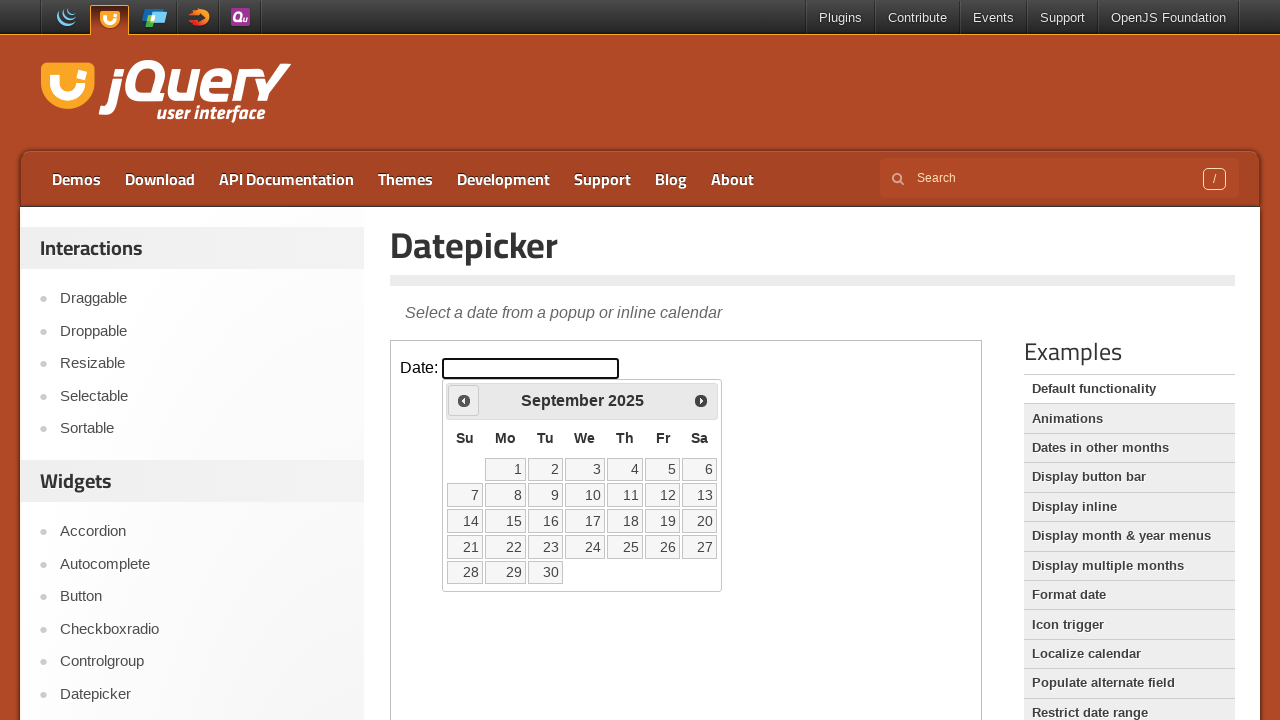

Clicked previous button to navigate backward in months (currently at month 7) at (464, 400) on iframe.demo-frame >> nth=0 >> internal:control=enter-frame >> .ui-datepicker-pre
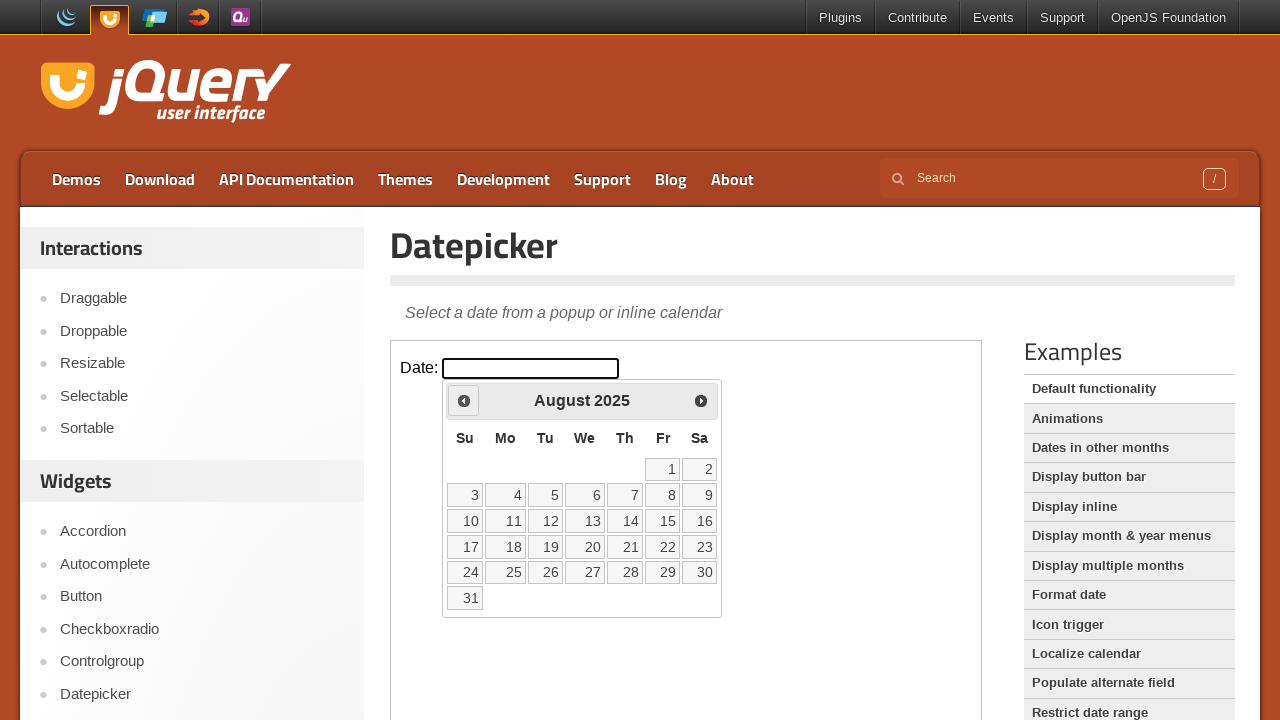

Waited 100ms for month navigation
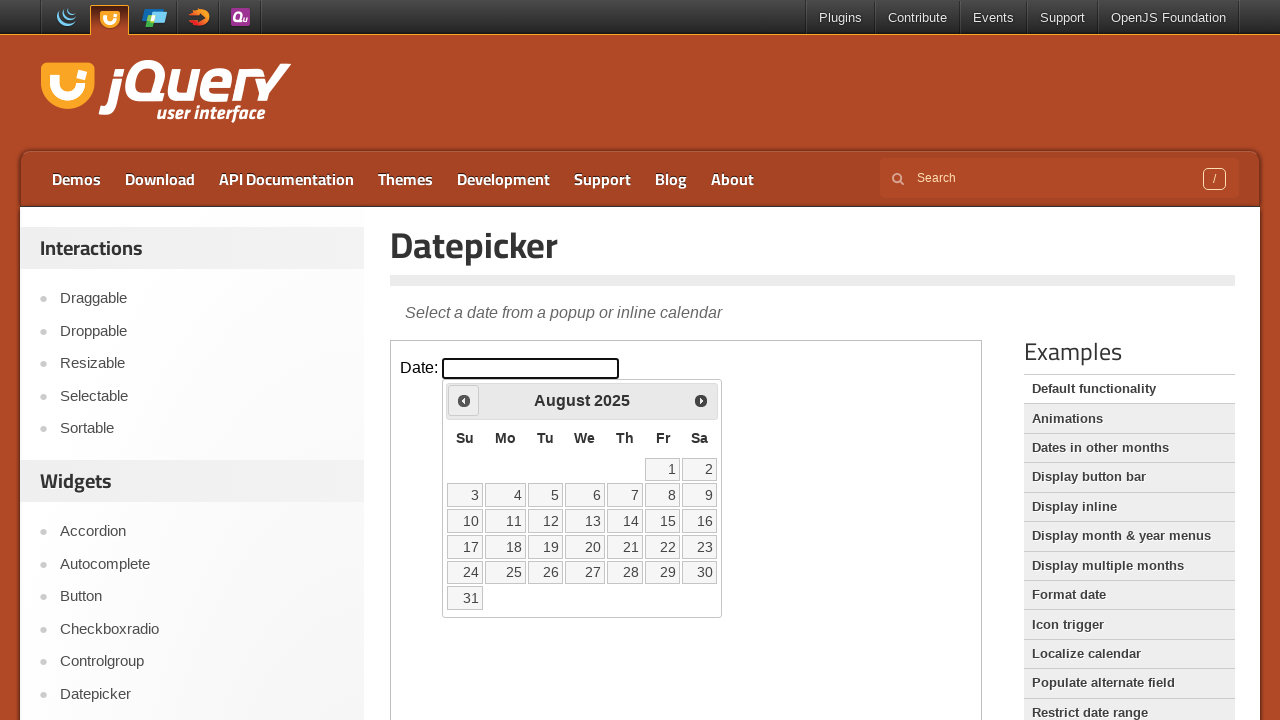

Clicked previous button to navigate backward in months (currently at month 6) at (464, 400) on iframe.demo-frame >> nth=0 >> internal:control=enter-frame >> .ui-datepicker-pre
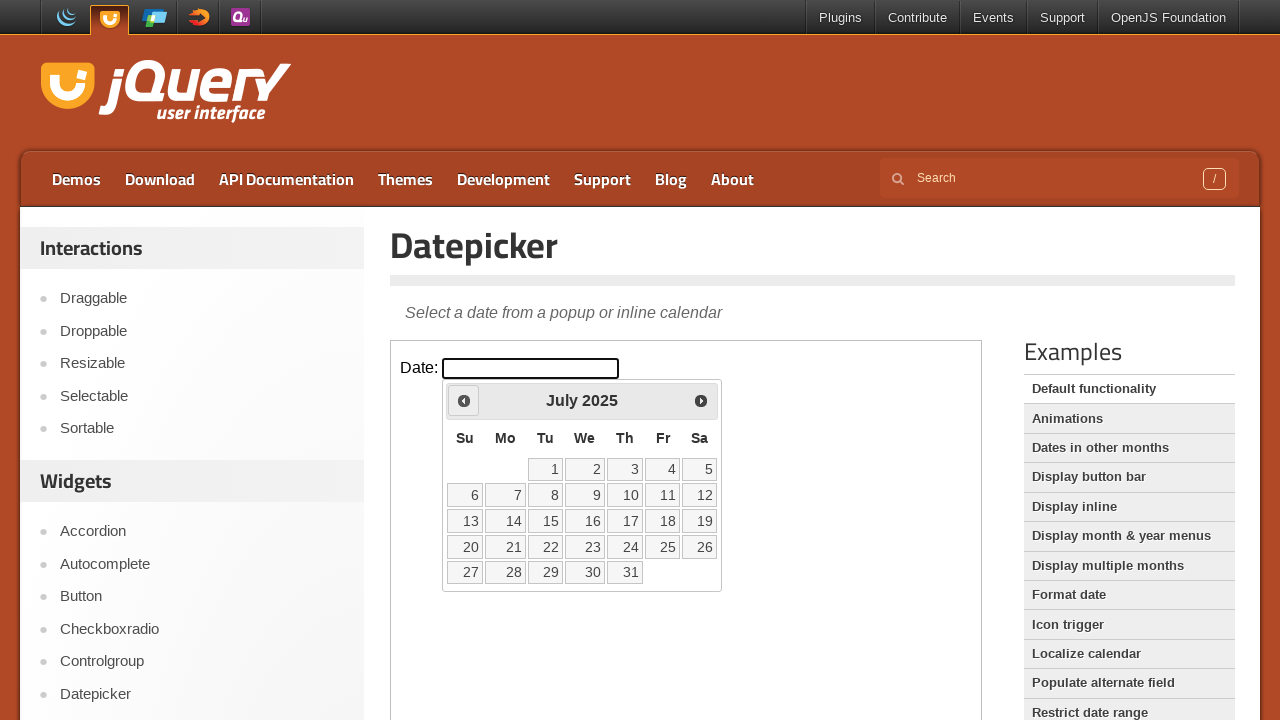

Waited 100ms for month navigation
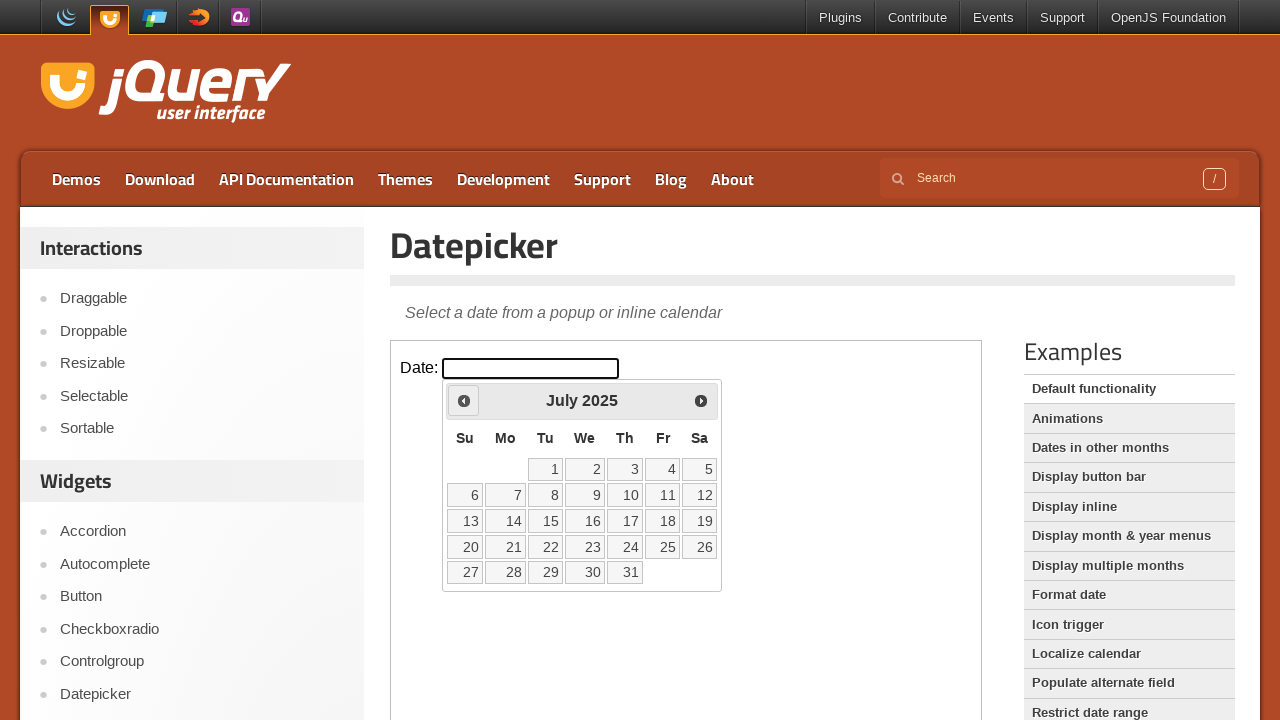

Clicked previous button to navigate backward in months (currently at month 5) at (464, 400) on iframe.demo-frame >> nth=0 >> internal:control=enter-frame >> .ui-datepicker-pre
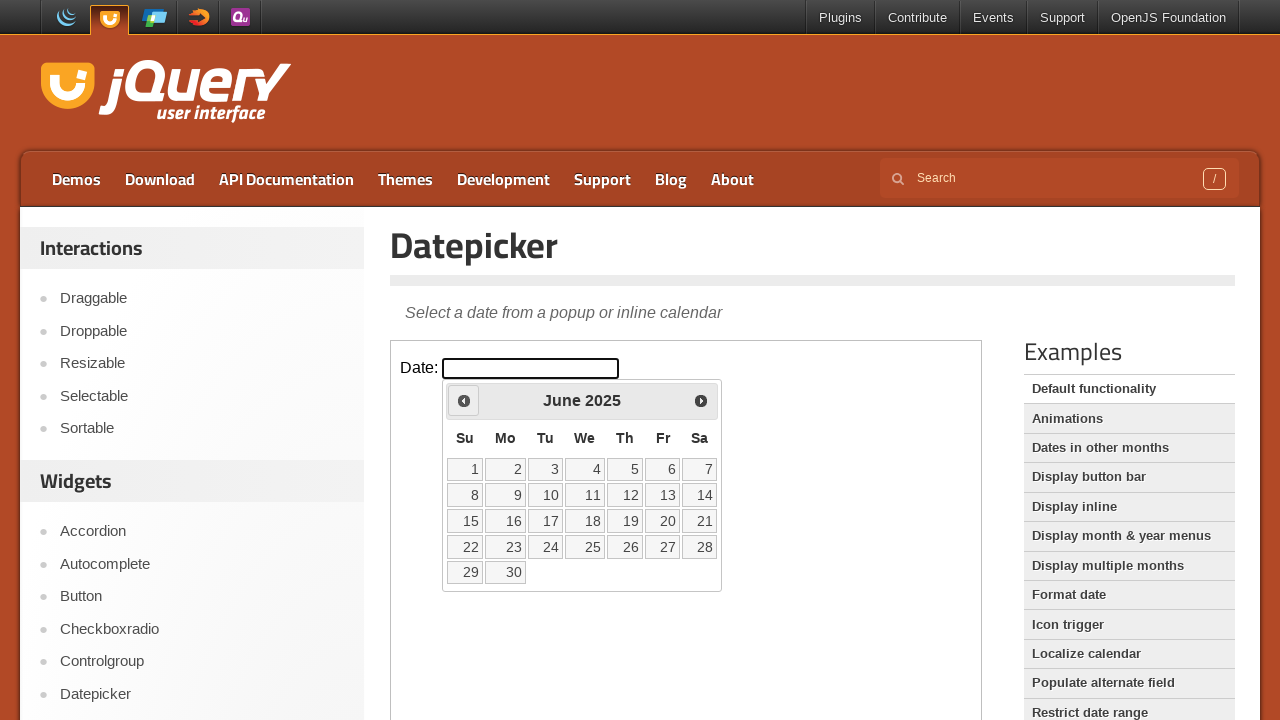

Waited 100ms for month navigation
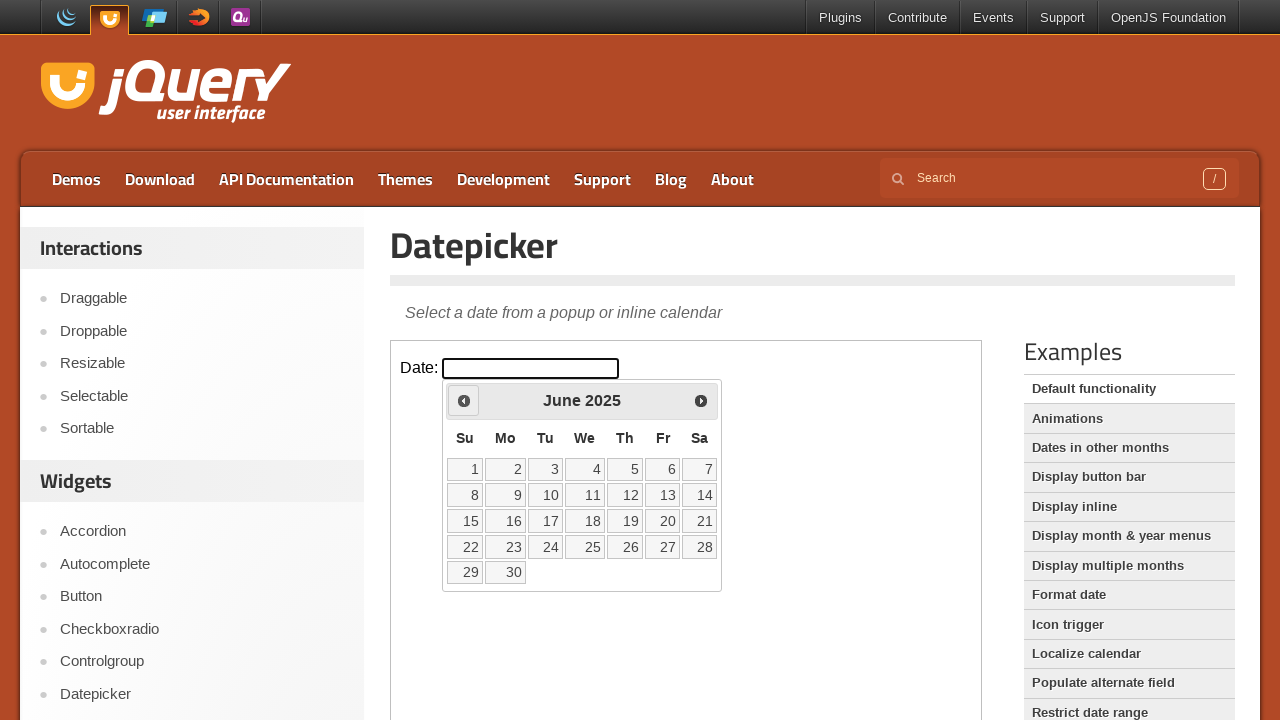

Clicked previous button to navigate backward in months (currently at month 4) at (464, 400) on iframe.demo-frame >> nth=0 >> internal:control=enter-frame >> .ui-datepicker-pre
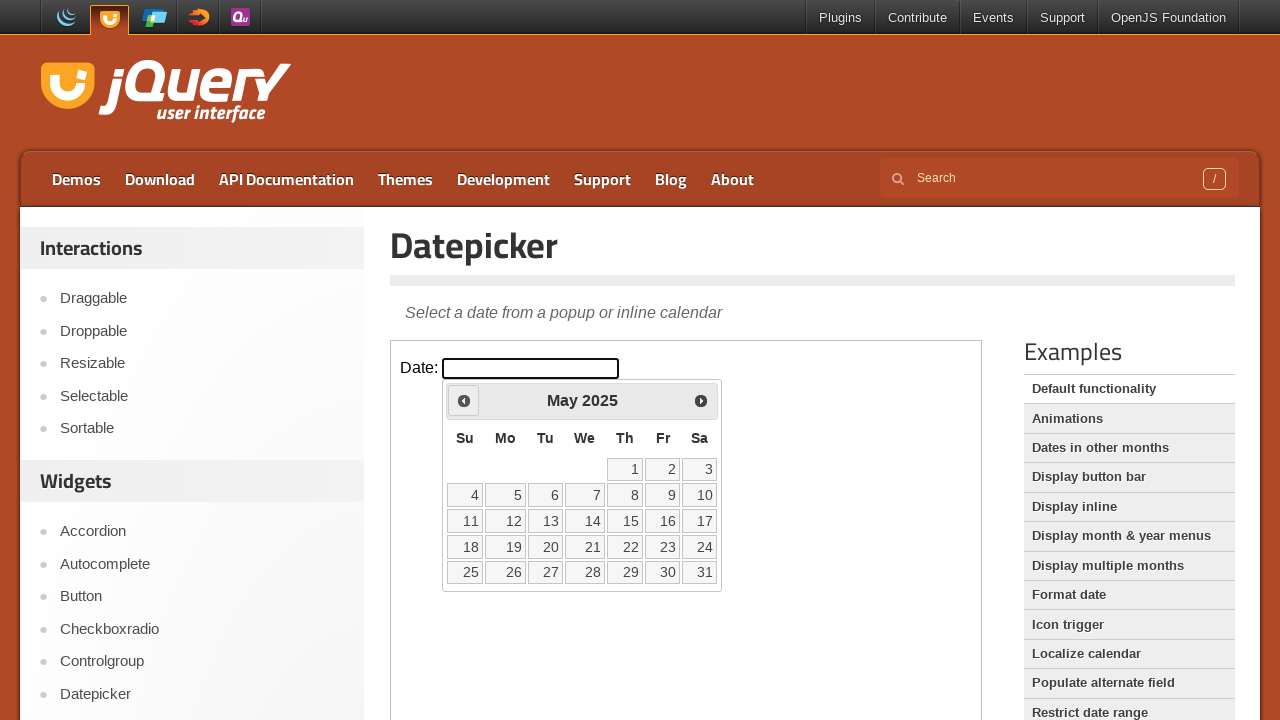

Waited 100ms for month navigation
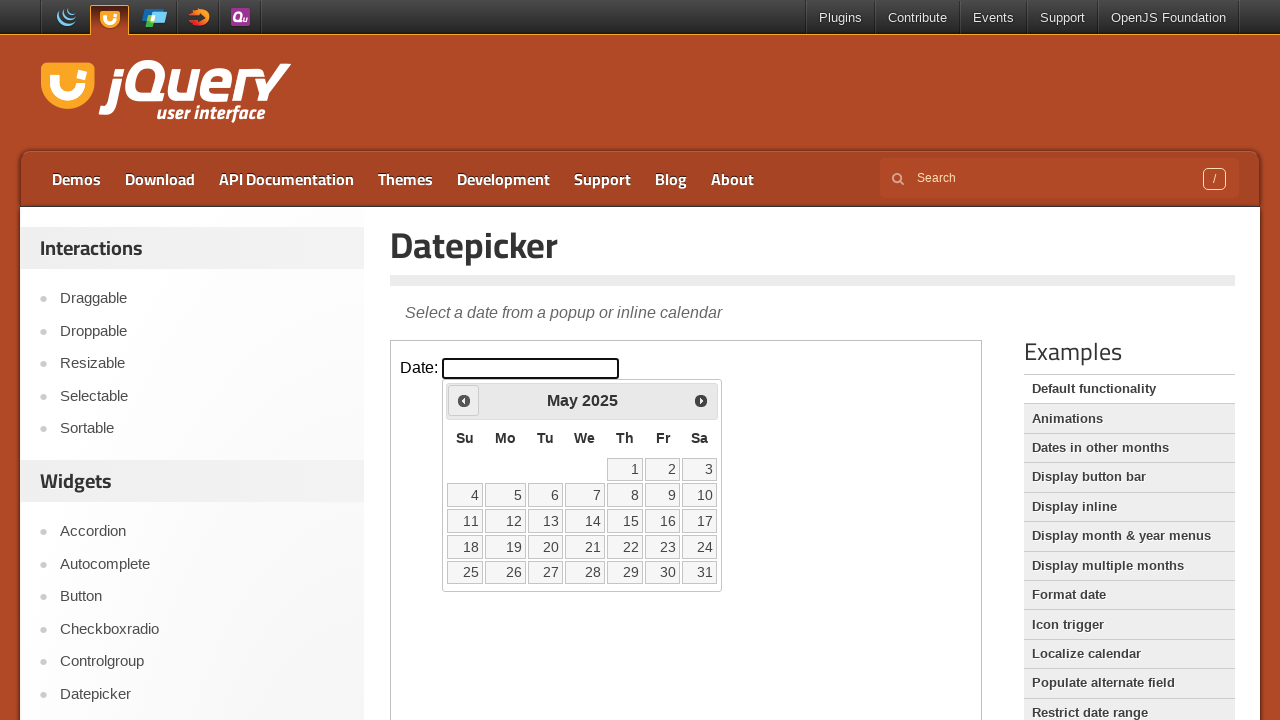

Clicked previous button to navigate backward in months (currently at month 3) at (464, 400) on iframe.demo-frame >> nth=0 >> internal:control=enter-frame >> .ui-datepicker-pre
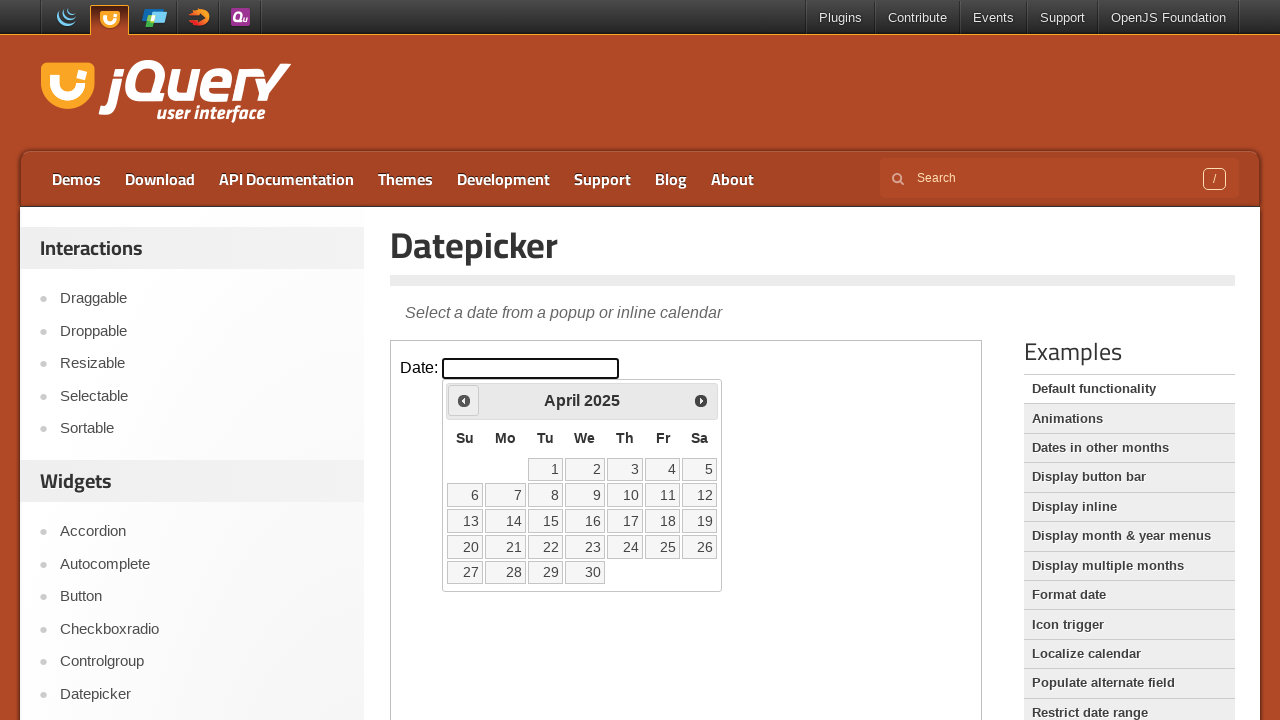

Waited 100ms for month navigation
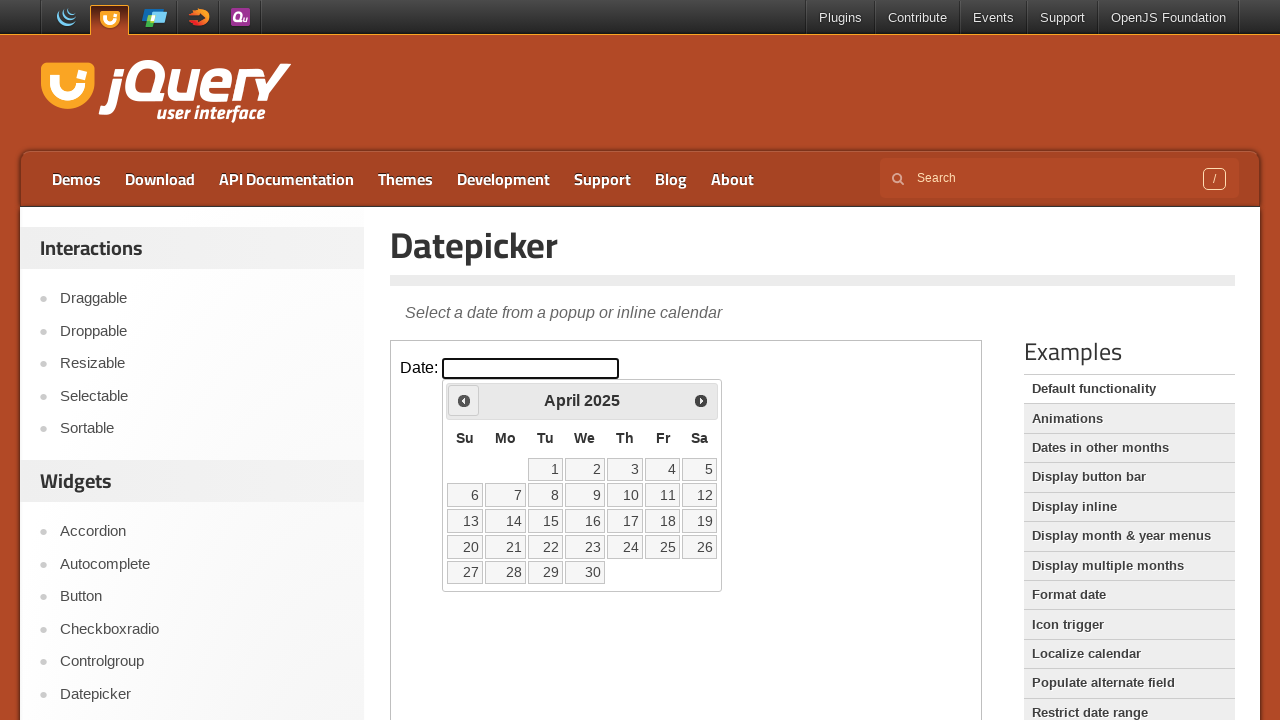

Clicked previous button to navigate backward in months (currently at month 2) at (464, 400) on iframe.demo-frame >> nth=0 >> internal:control=enter-frame >> .ui-datepicker-pre
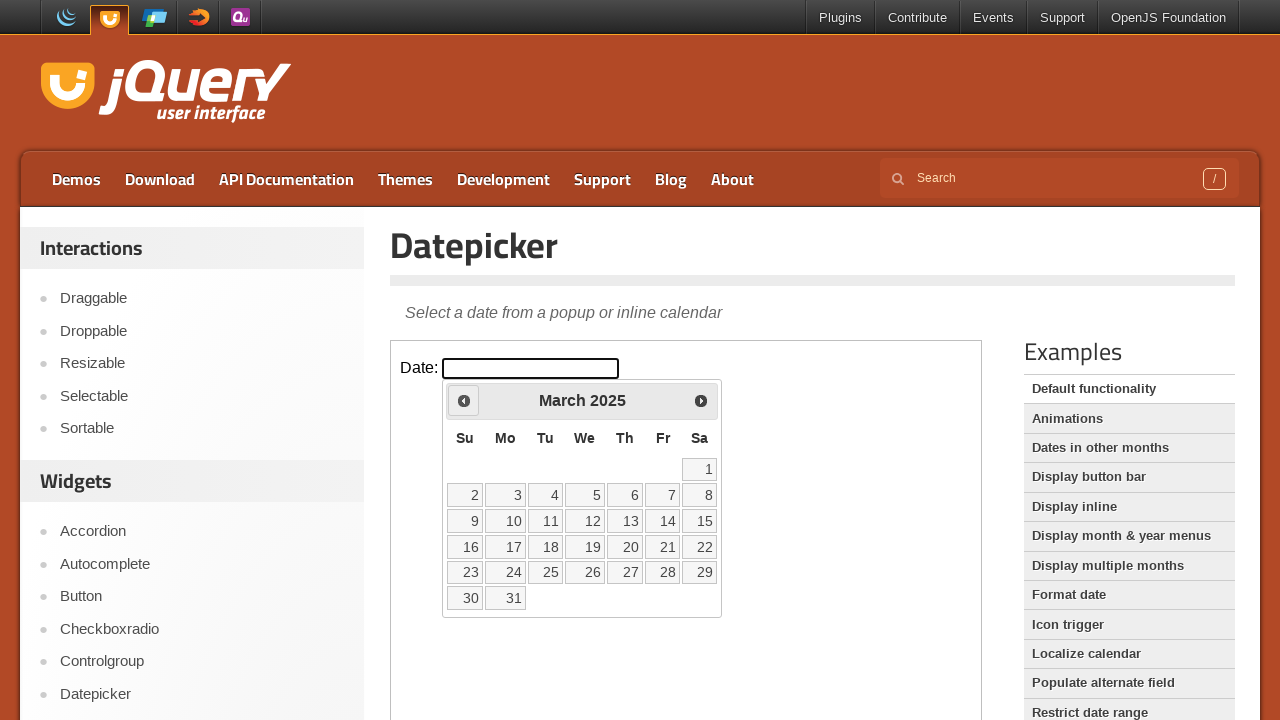

Waited 100ms for month navigation
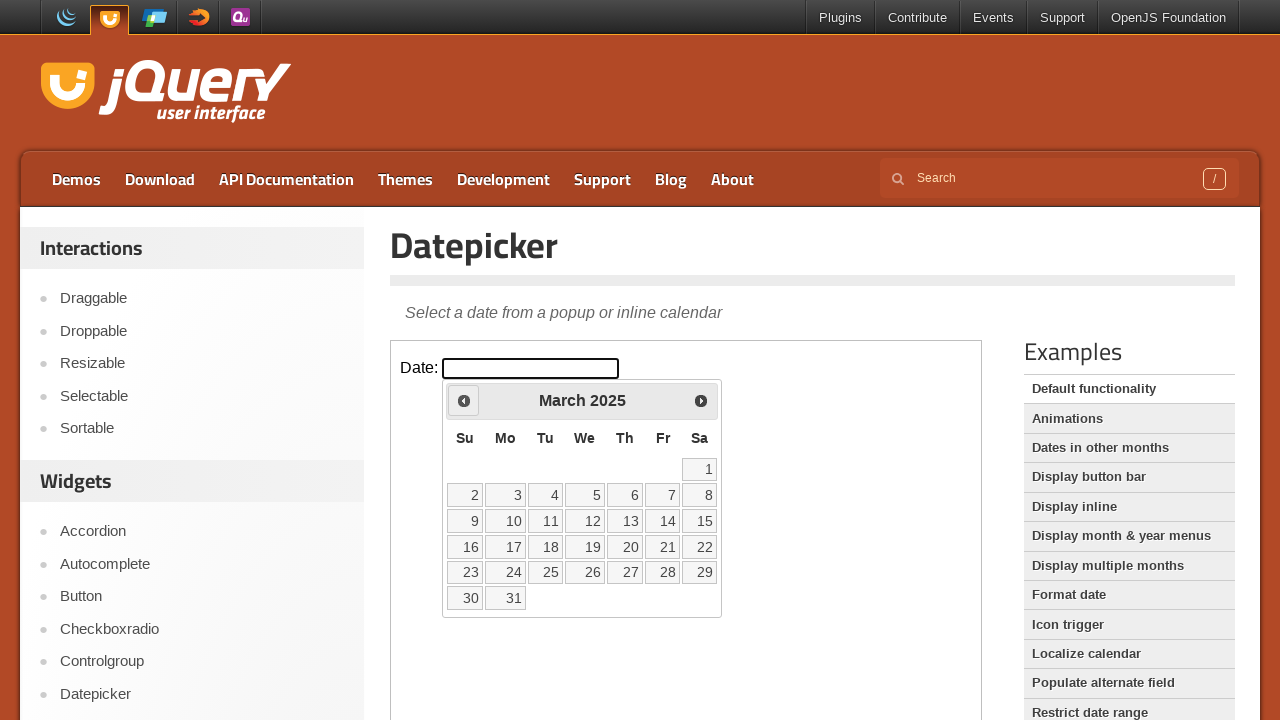

Clicked on day 15 in the calendar at (700, 521) on iframe.demo-frame >> nth=0 >> internal:control=enter-frame >> #ui-datepicker-div
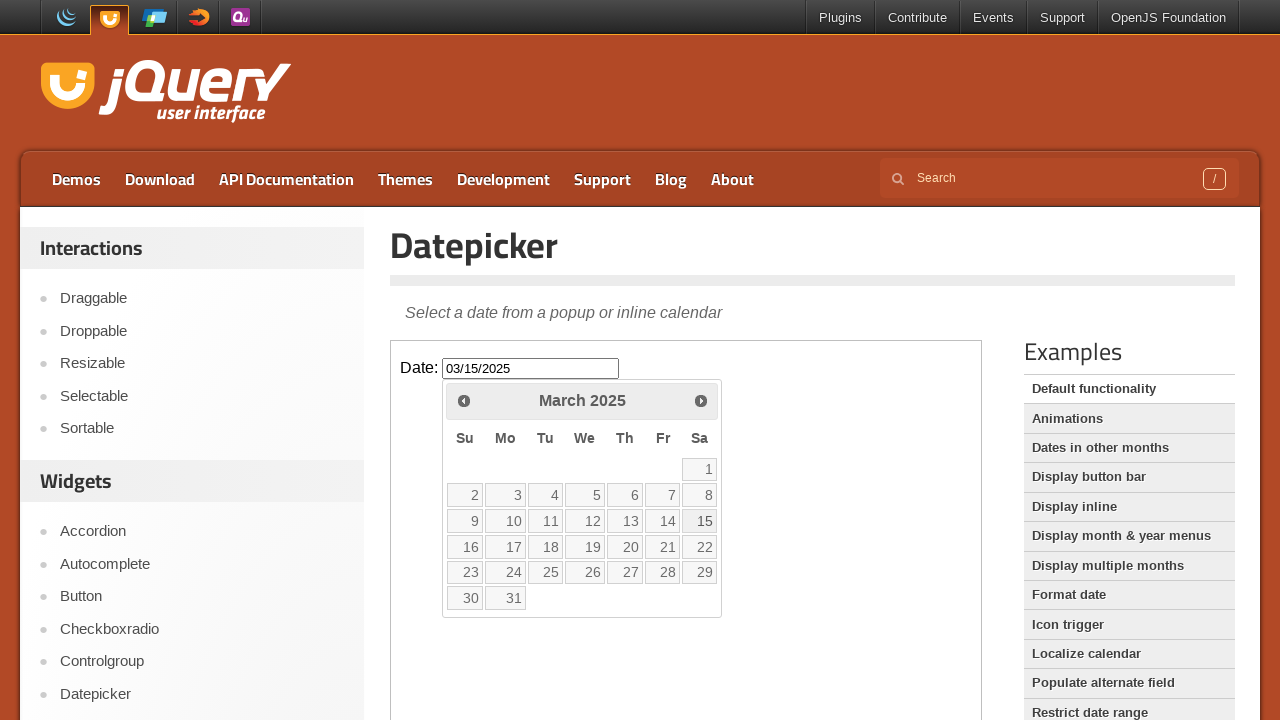

Verified that the datepicker input is visible after date selection
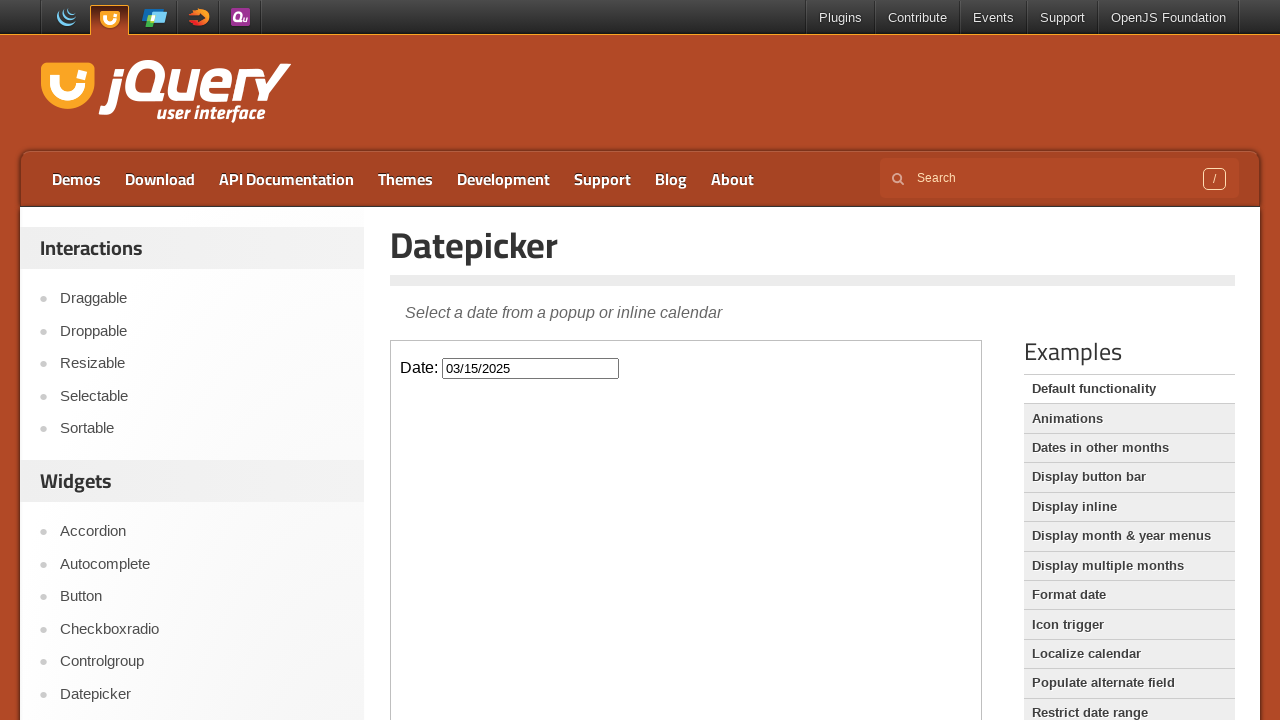

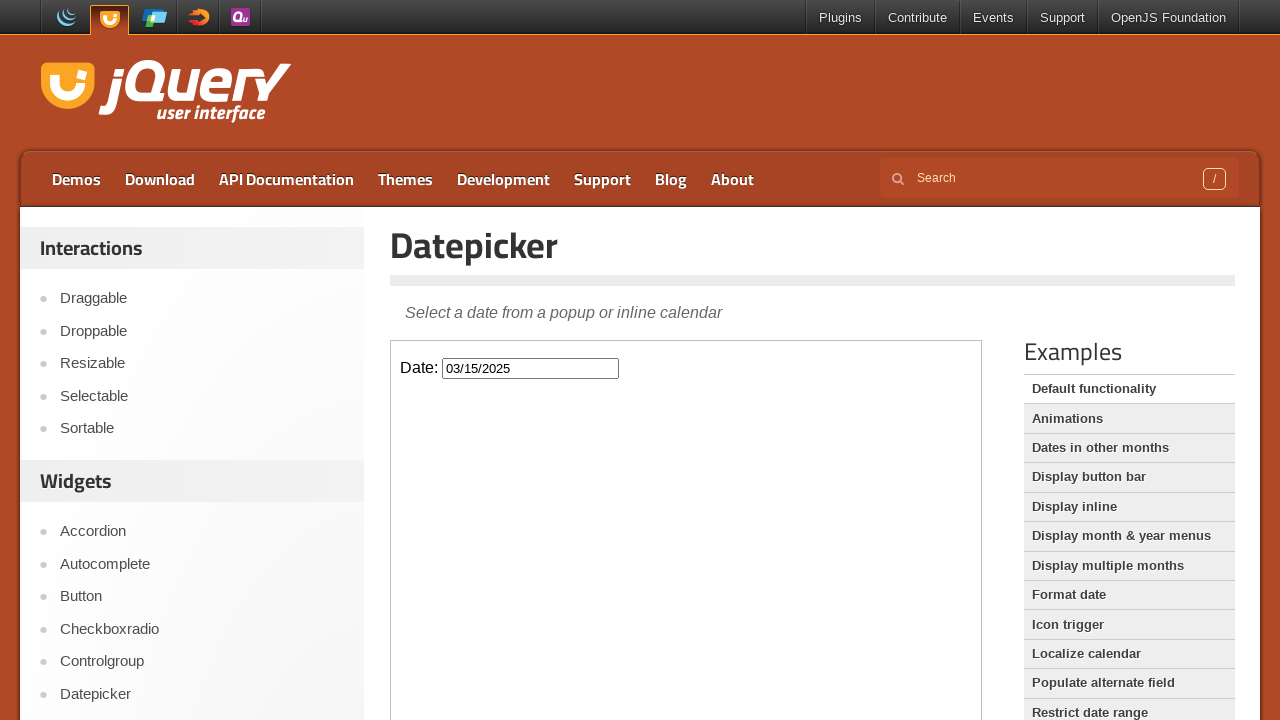